Navigates to the login practice page and verifies the page title matches expected value

Starting URL: https://rahulshettyacademy.com/loginpagePractise/

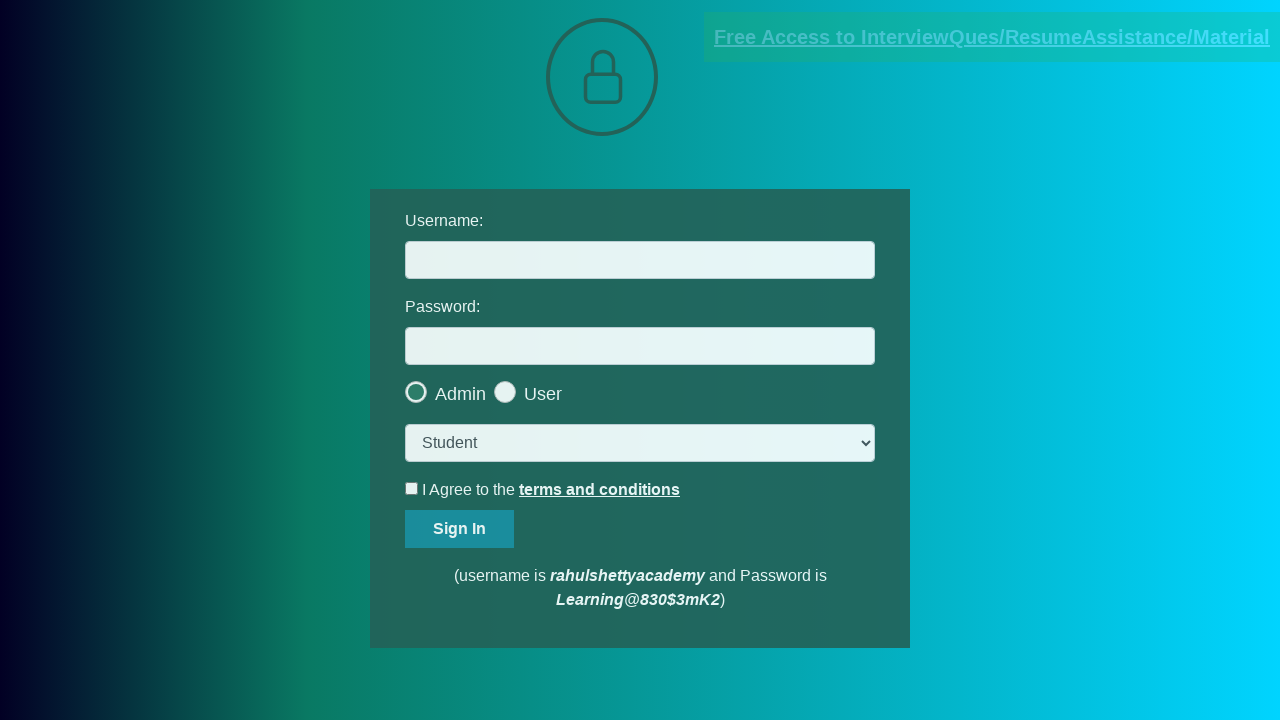

Waited for page to load (domcontentloaded state)
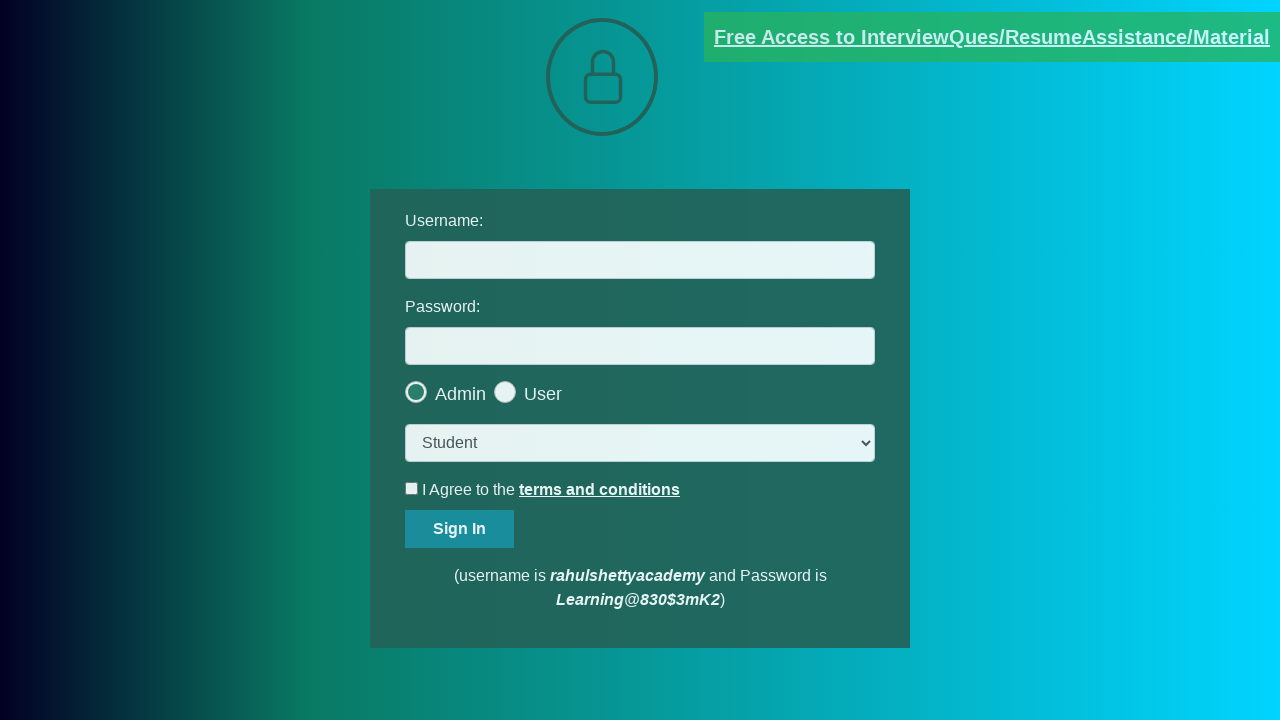

Verified page title matches expected value 'LoginPage Practise | Rahul Shetty Academy'
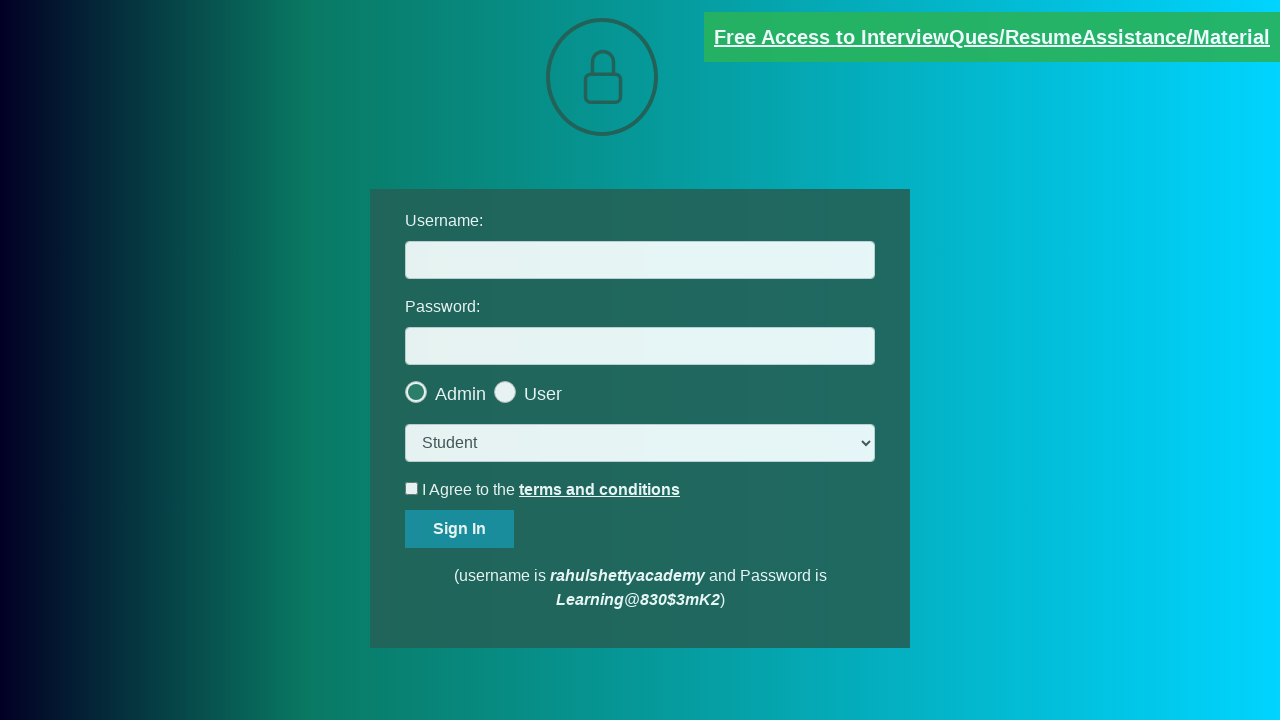

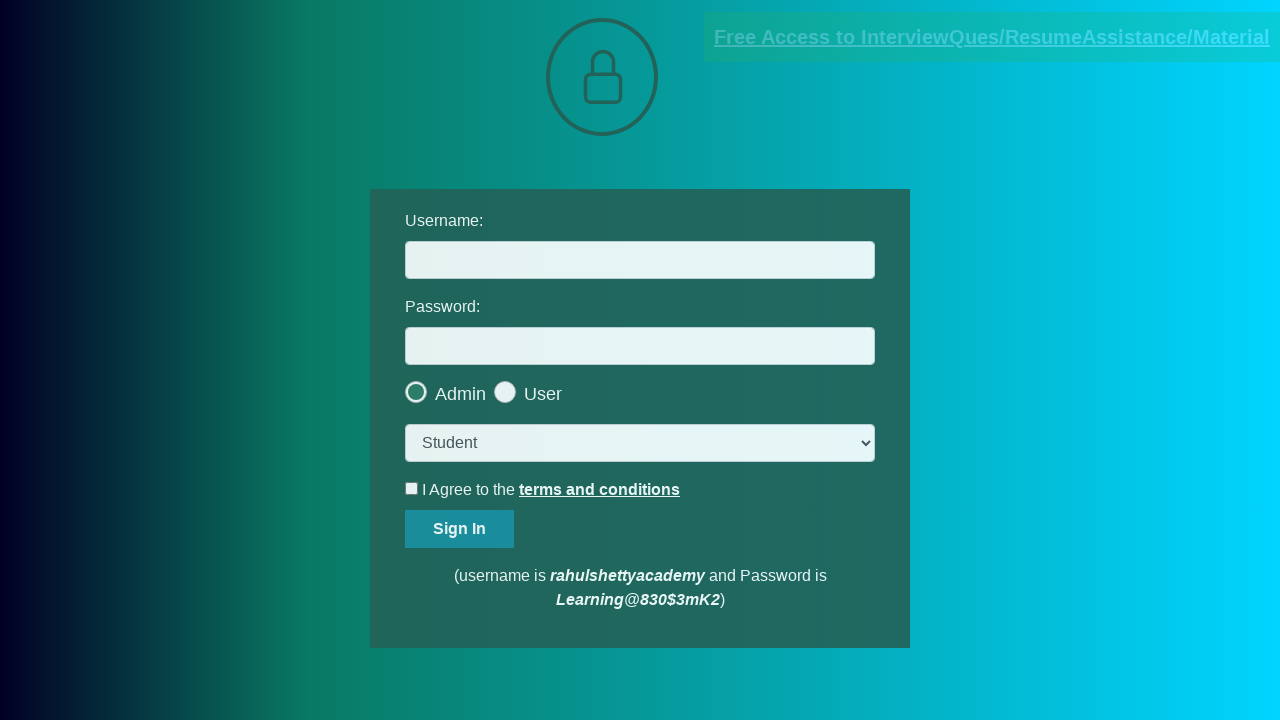